Tests an explicit wait scenario by waiting for a price to change to $100, clicking a book button, calculating a mathematical value based on displayed input, entering the answer, and submitting the form.

Starting URL: http://suninjuly.github.io/explicit_wait2.html

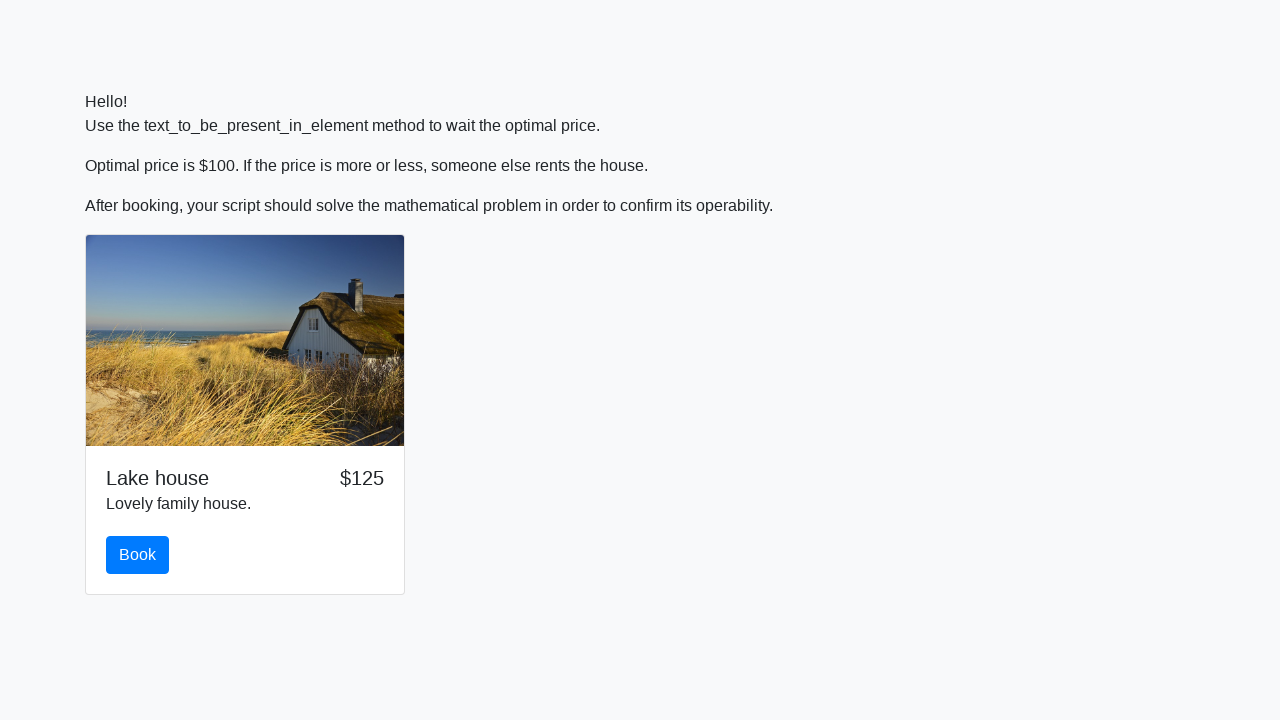

Waited for price element to display $100
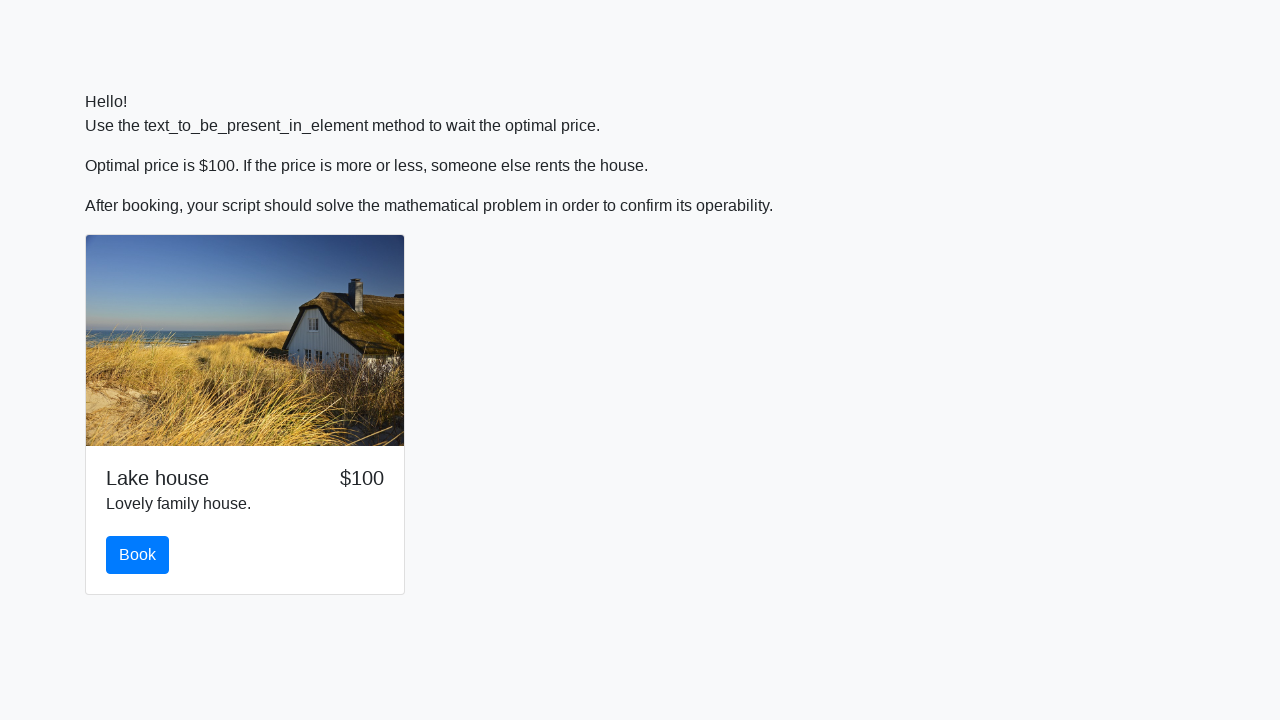

Clicked the book button at (138, 555) on #book
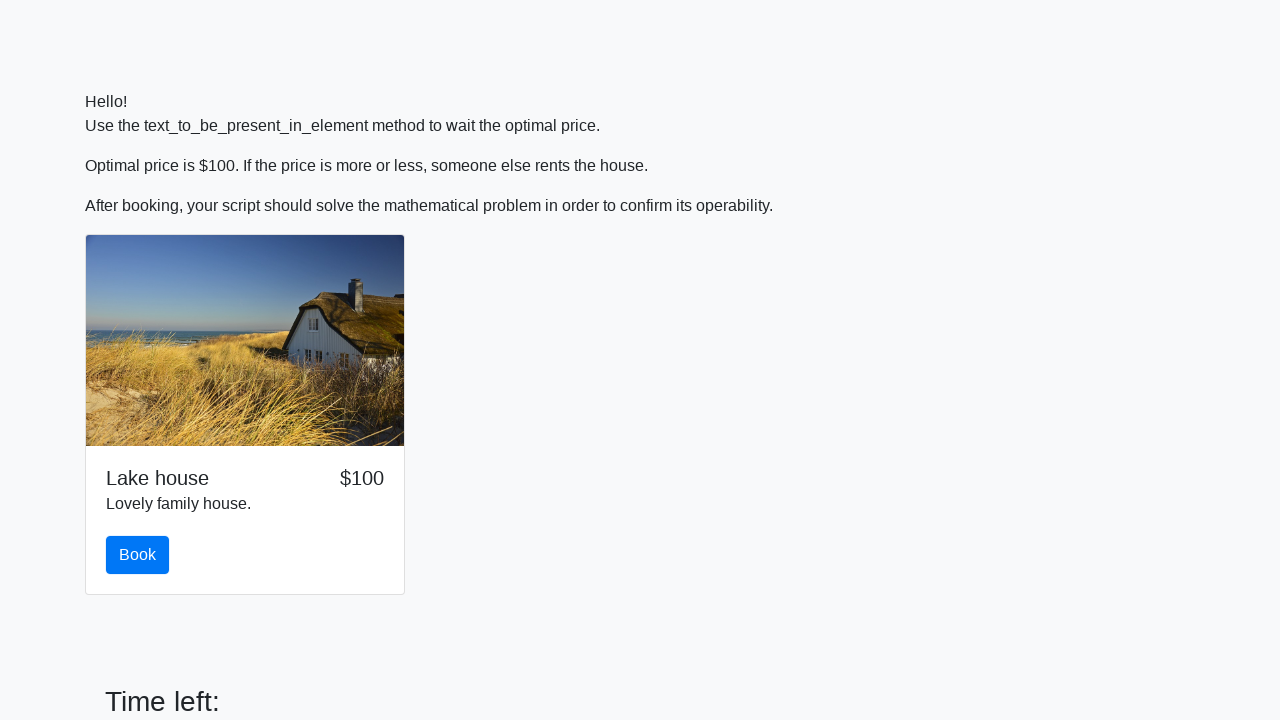

Retrieved input value from the page
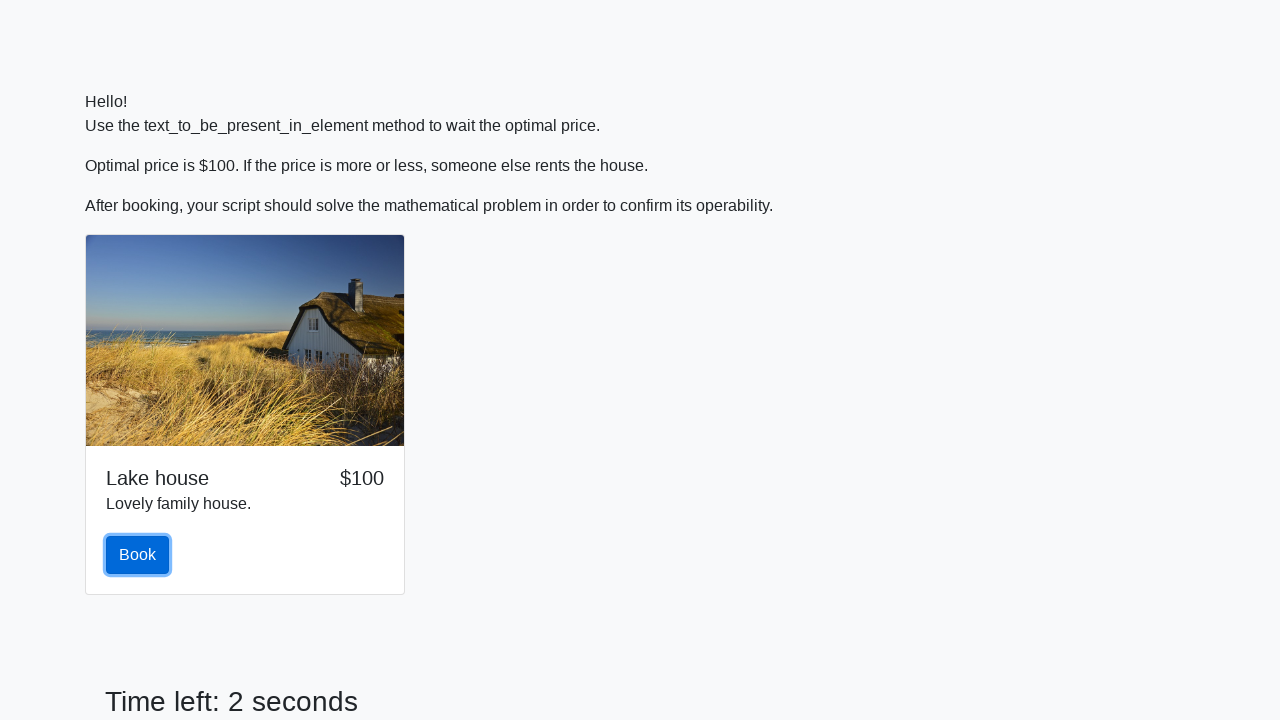

Calculated mathematical answer: 2.213881675741487
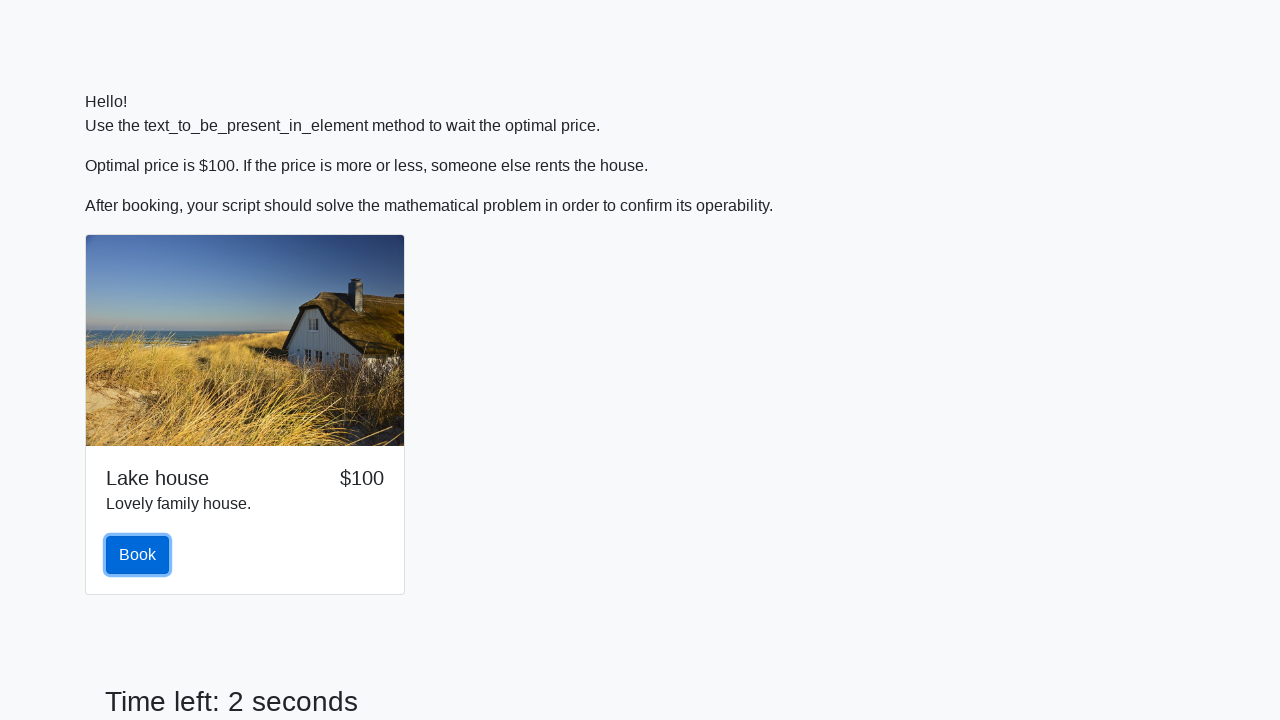

Filled answer field with calculated value: 2.213881675741487 on #answer
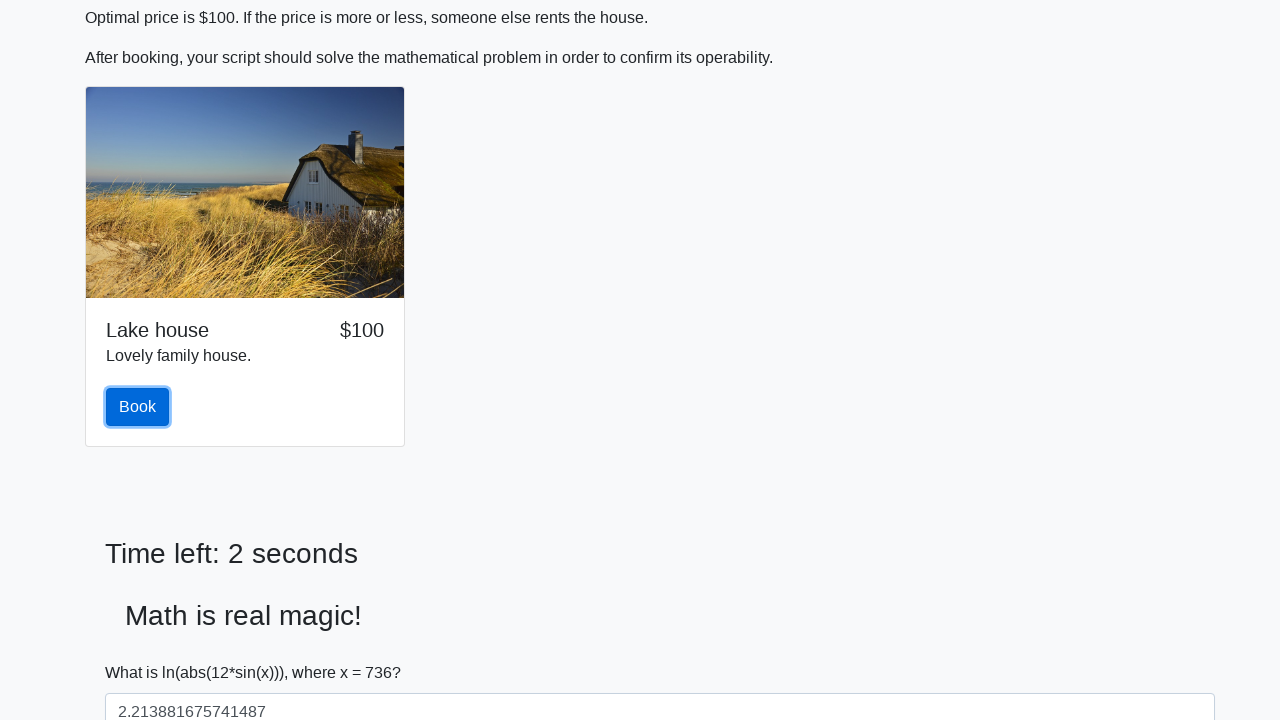

Clicked the solve/submit button to complete the test at (143, 651) on #solve
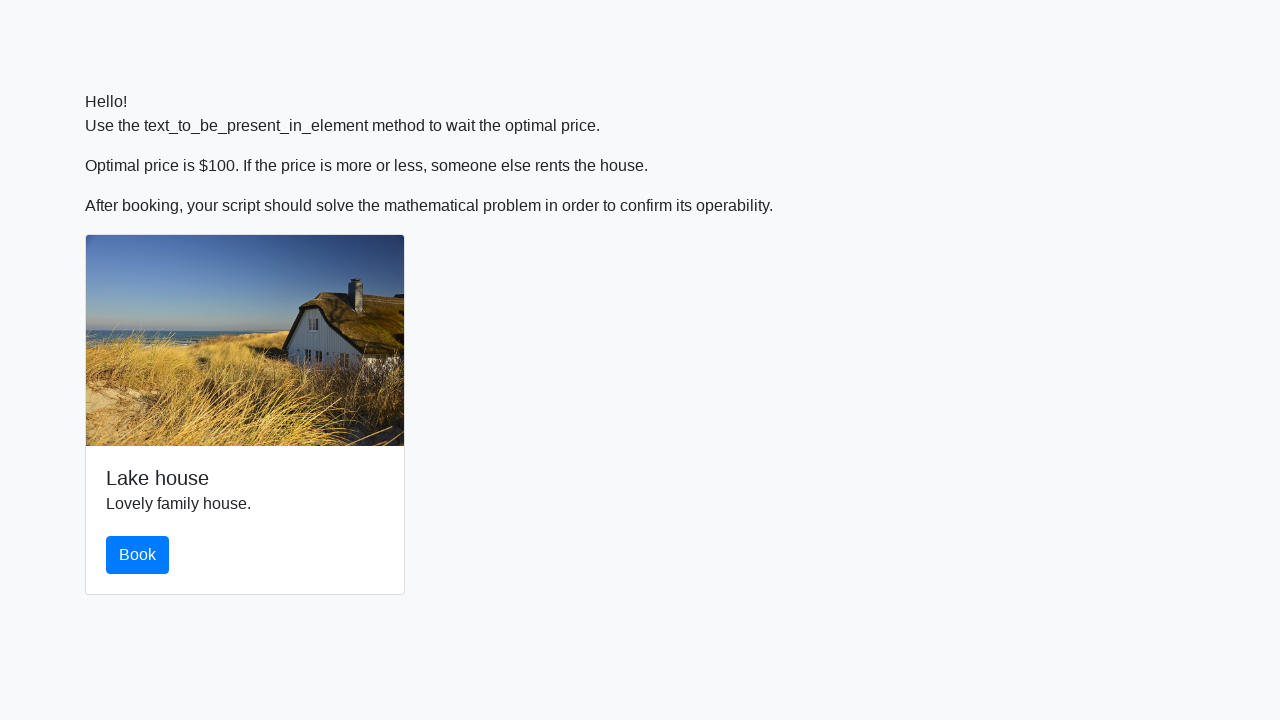

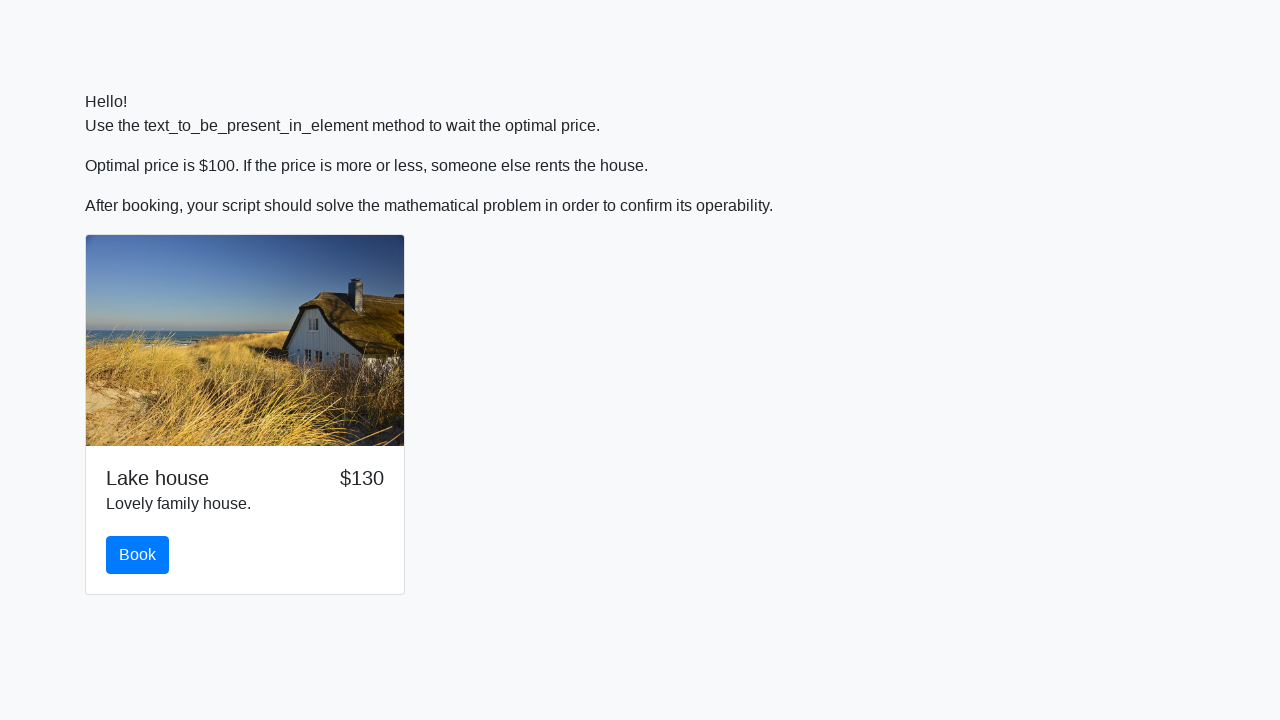